Tests toggle switch functionality by clicking it twice to turn it on and off

Starting URL: http://www.w3schools.com/howto/howto_css_switch.asp

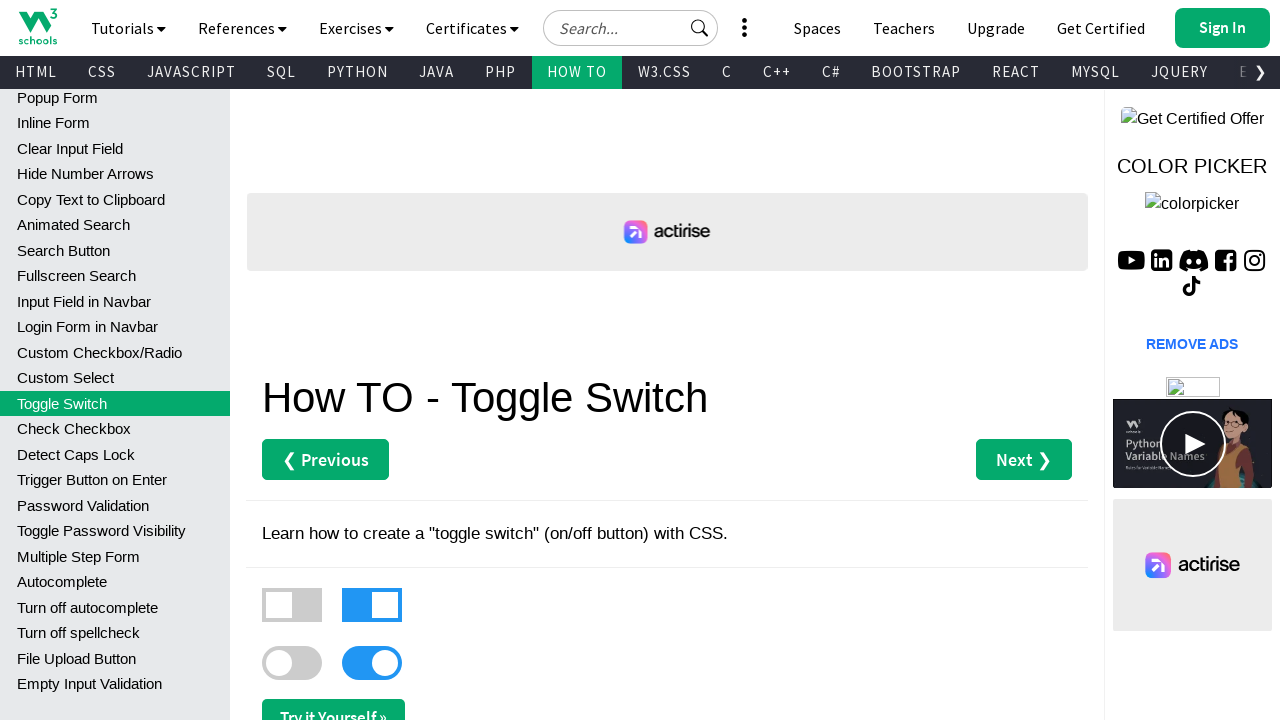

Navigated to W3Schools toggle switch example page
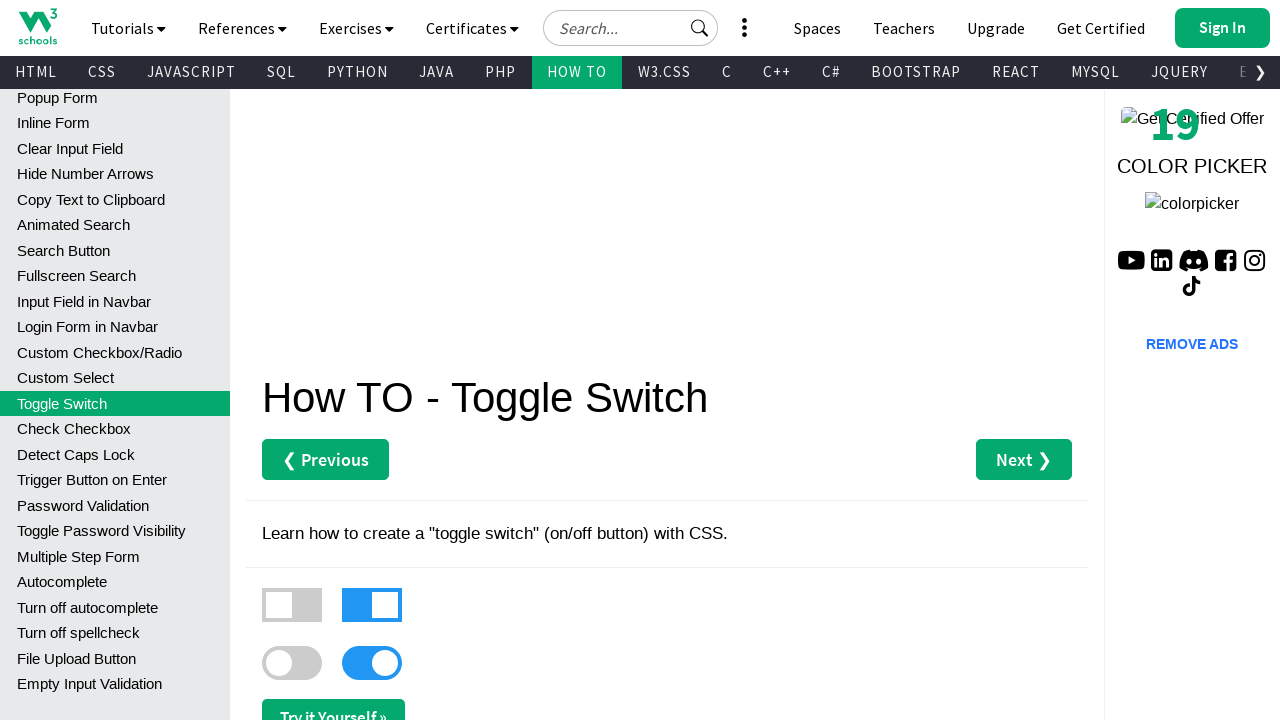

Clicked toggle switch to turn it on at (292, 663) on xpath=//*[@id="main"]/label[3]/div
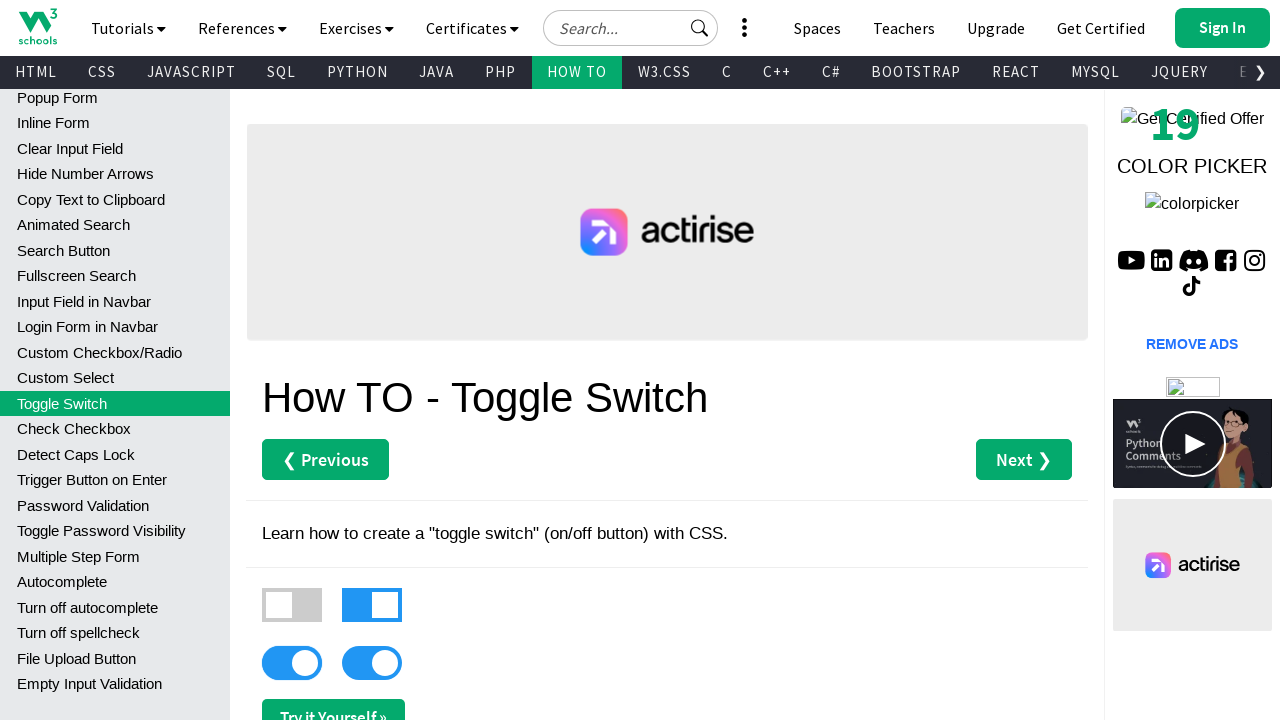

Clicked toggle switch to turn it off at (292, 663) on xpath=//*[@id="main"]/label[3]/div
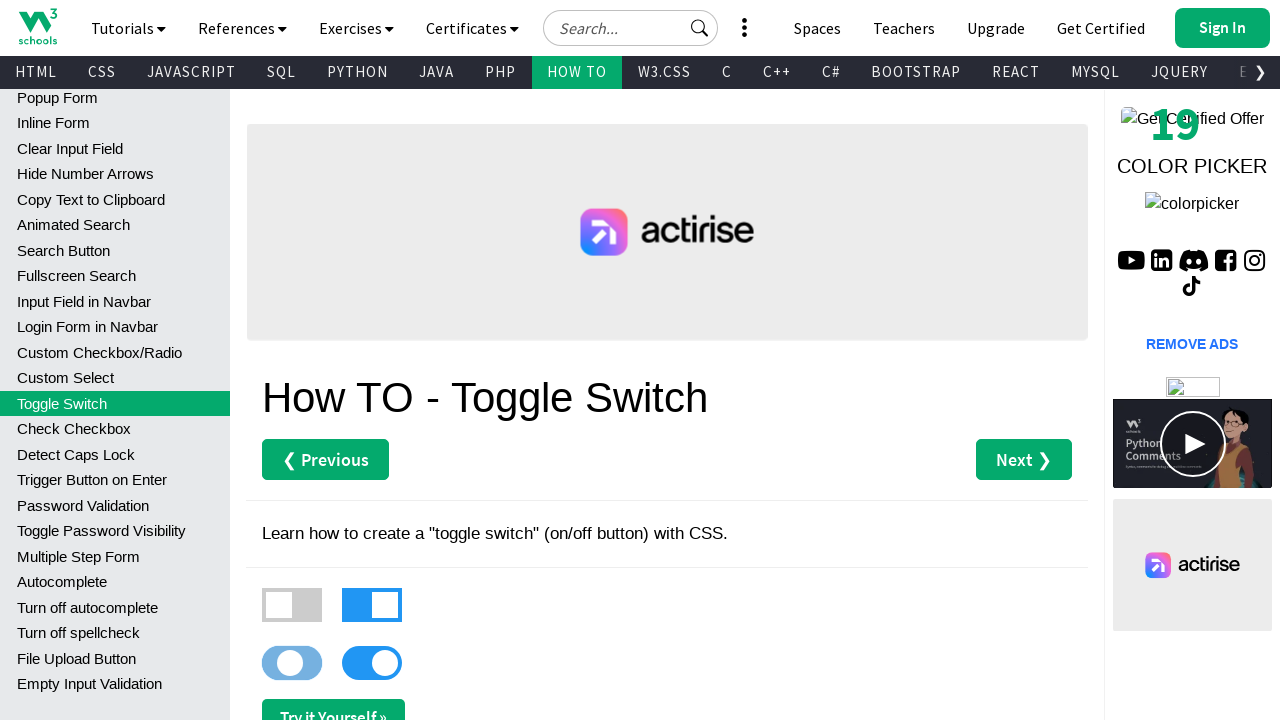

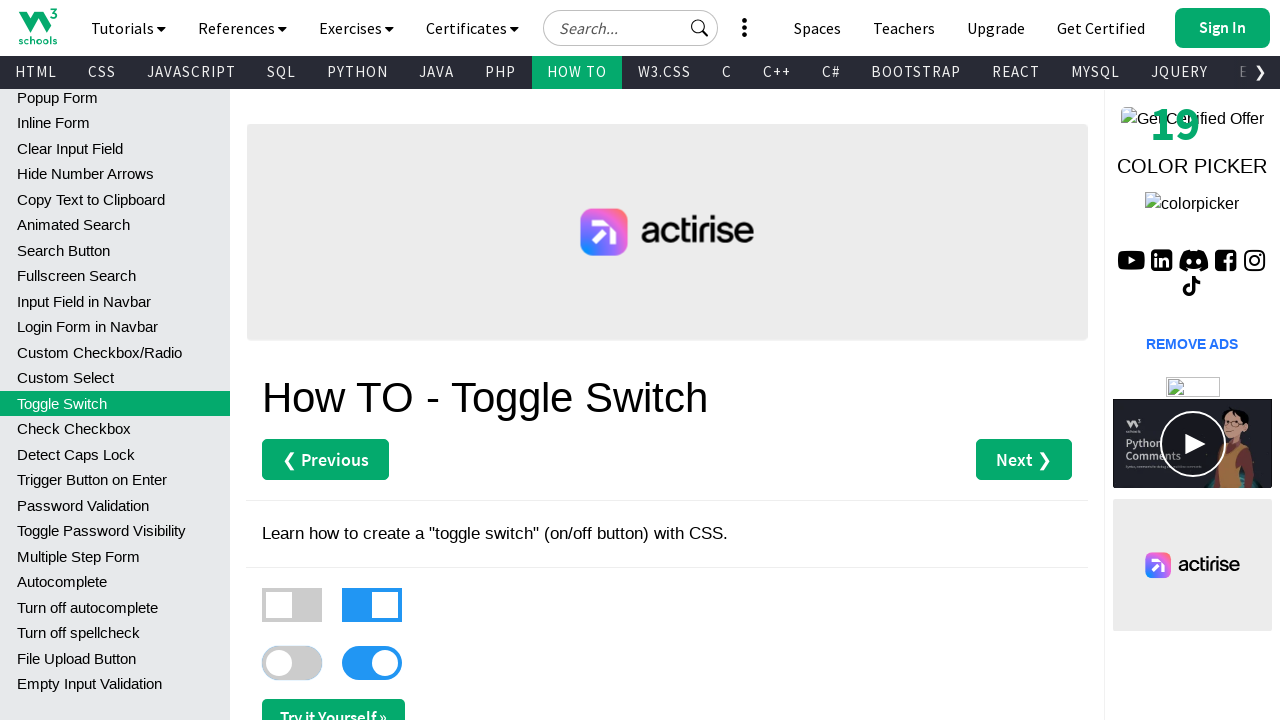